Tests dropdown selection functionality on Semantic UI page by clicking on a gender dropdown and selecting an option

Starting URL: https://semantic-ui.com/modules/dropdown.html

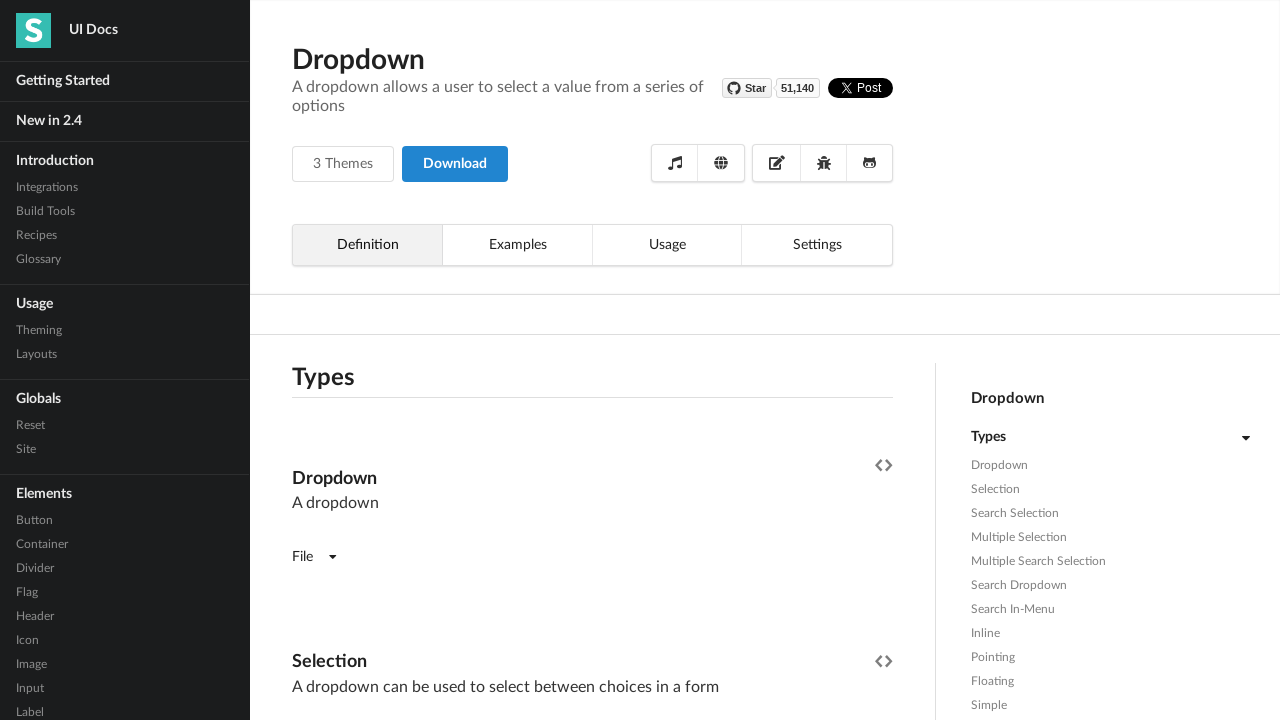

Gender dropdown became visible
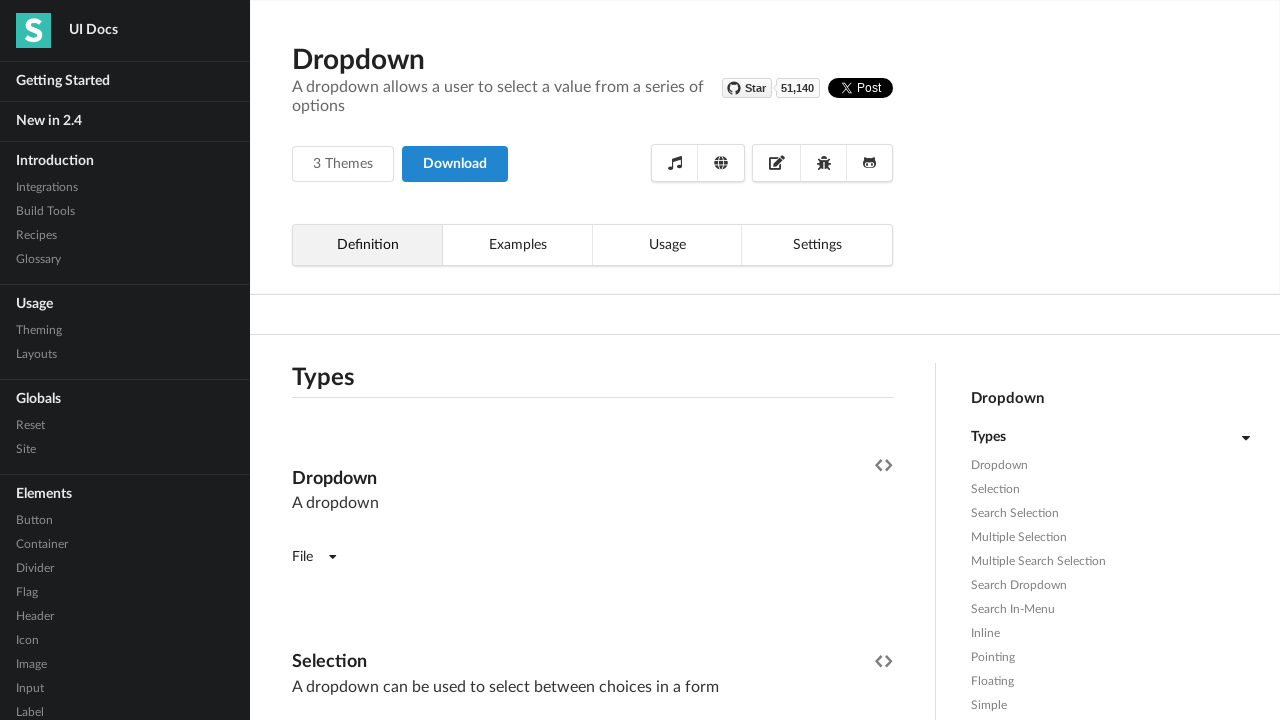

Clicked on gender dropdown to open it at (592, 361) on xpath=(//div[text()='Gender'])[2]/following::div[5]
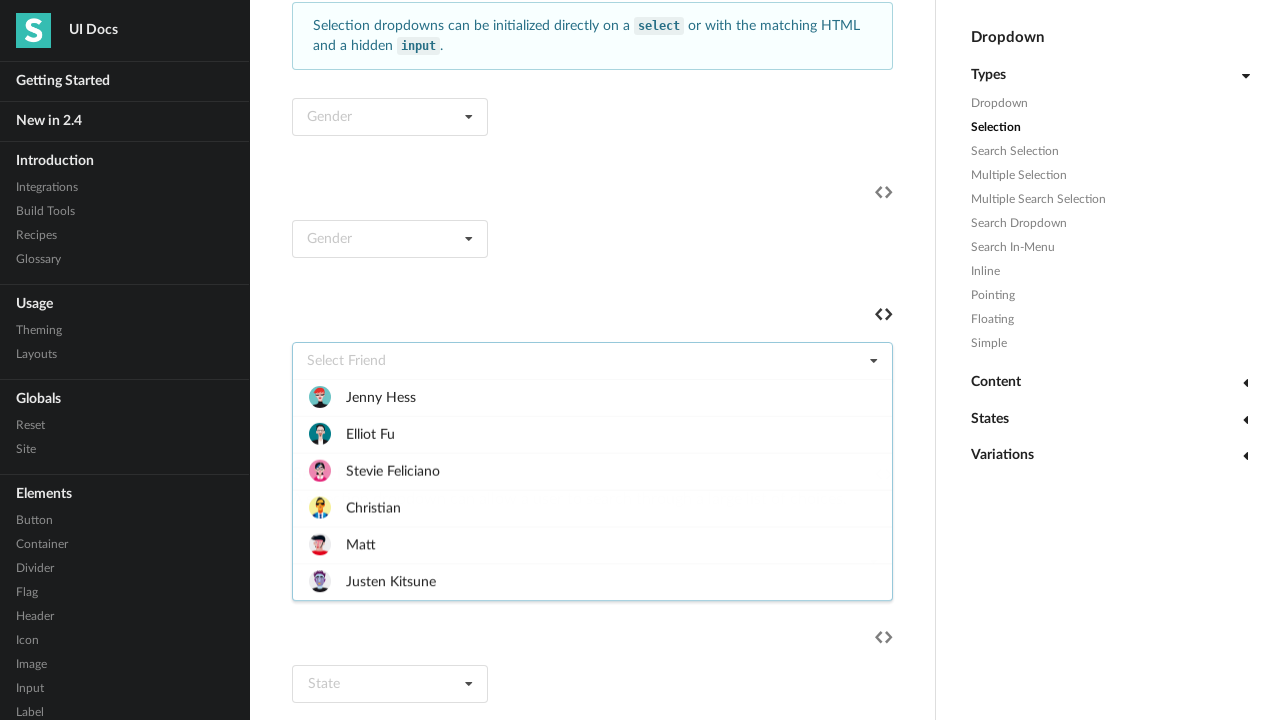

Selected 5th option from gender dropdown at (592, 545) on xpath=(//div[text()='Gender'])[2]/following::div[5]/div[2]/div[5]
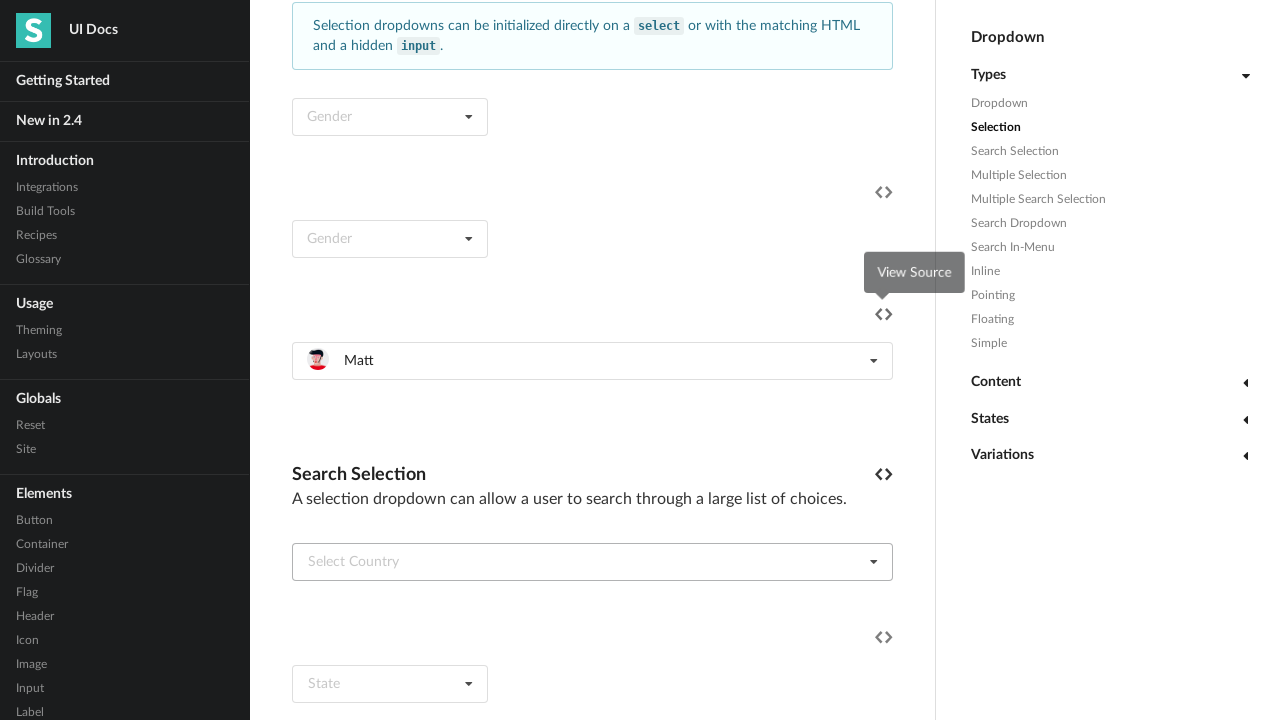

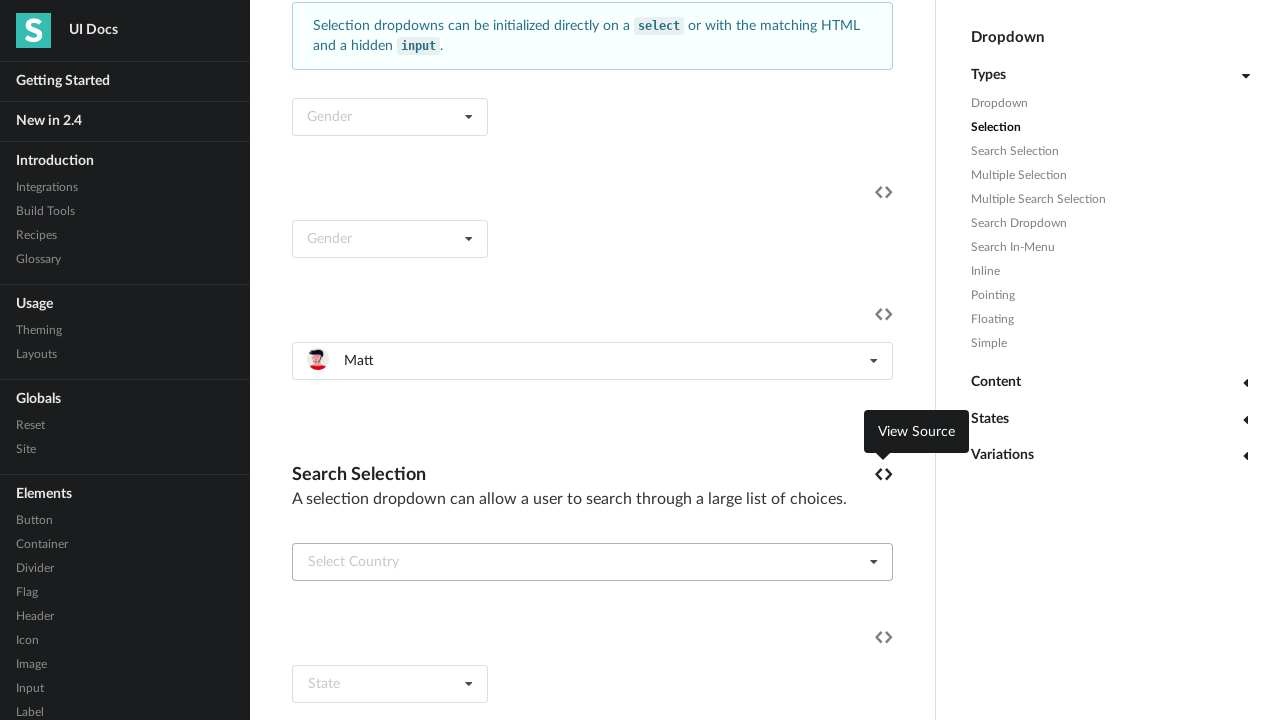